Navigates to Browse Languages, clicks on letter M, and verifies the last language in the list is MySQL.

Starting URL: http://www.99-bottles-of-beer.net/

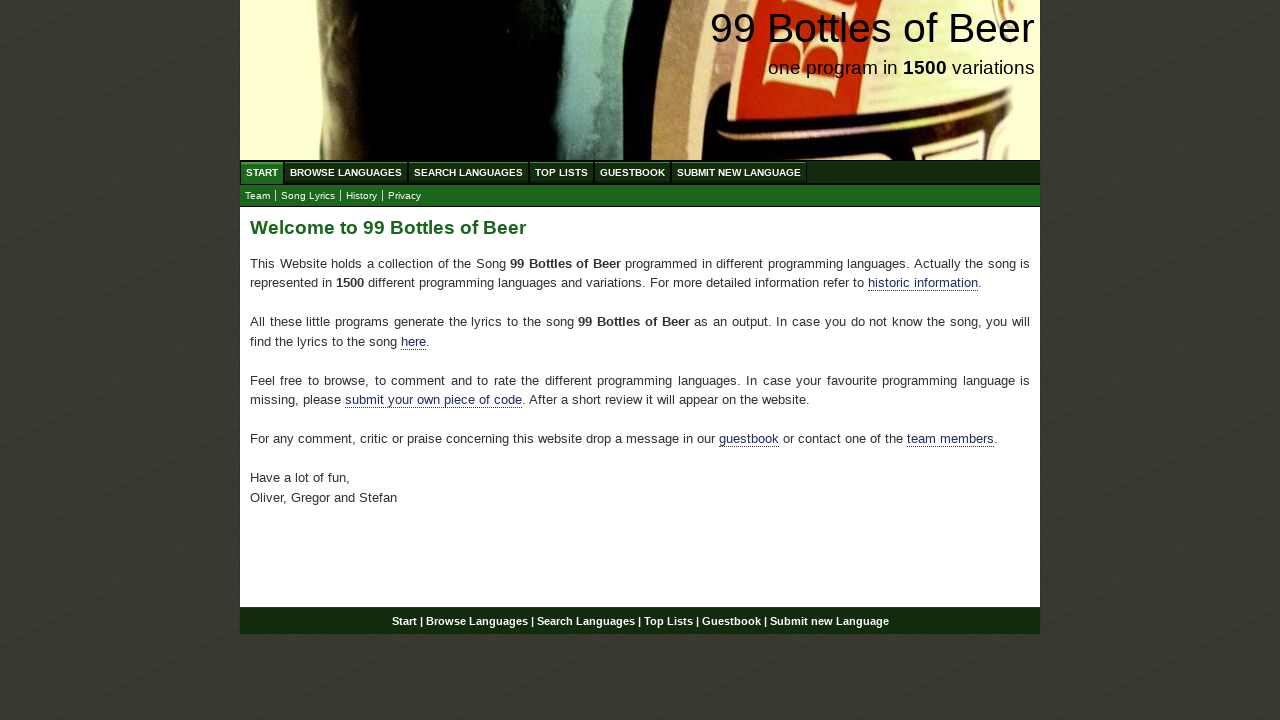

Clicked on Browse Languages link at (346, 172) on xpath=//li/a[@href='/abc.html']
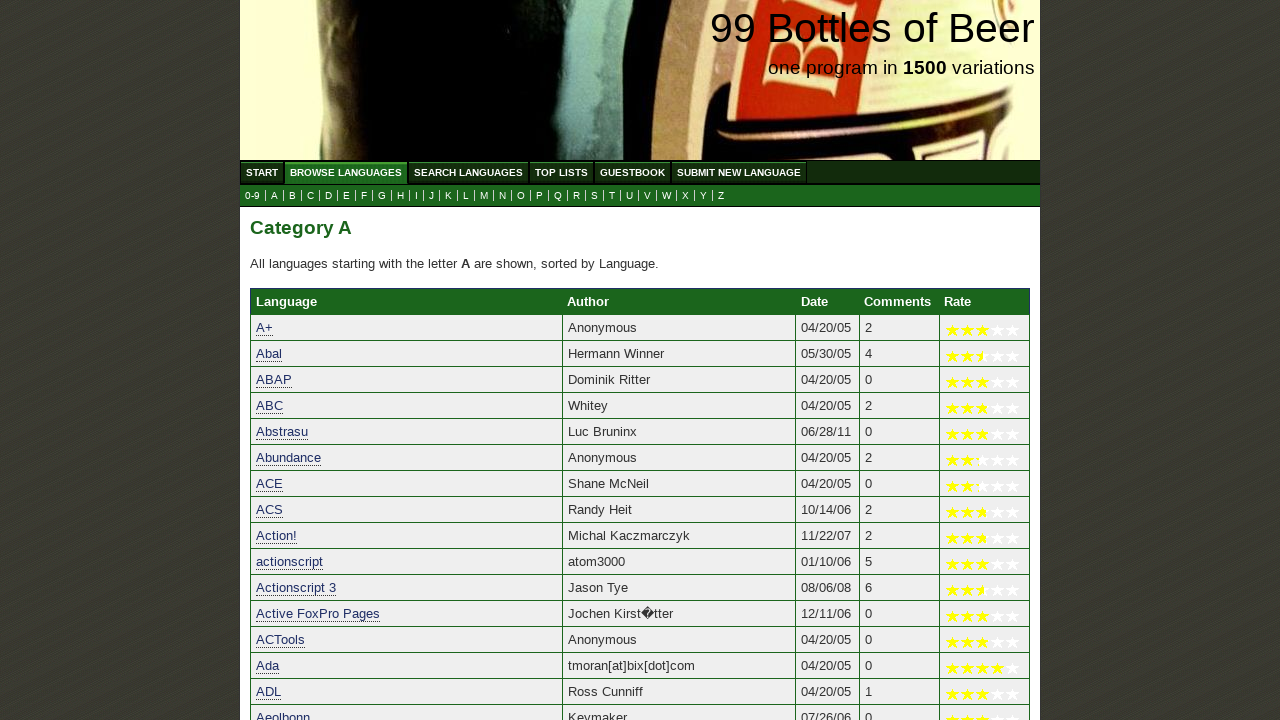

Clicked on letter M to filter languages at (484, 196) on xpath=//a[@href='m.html']
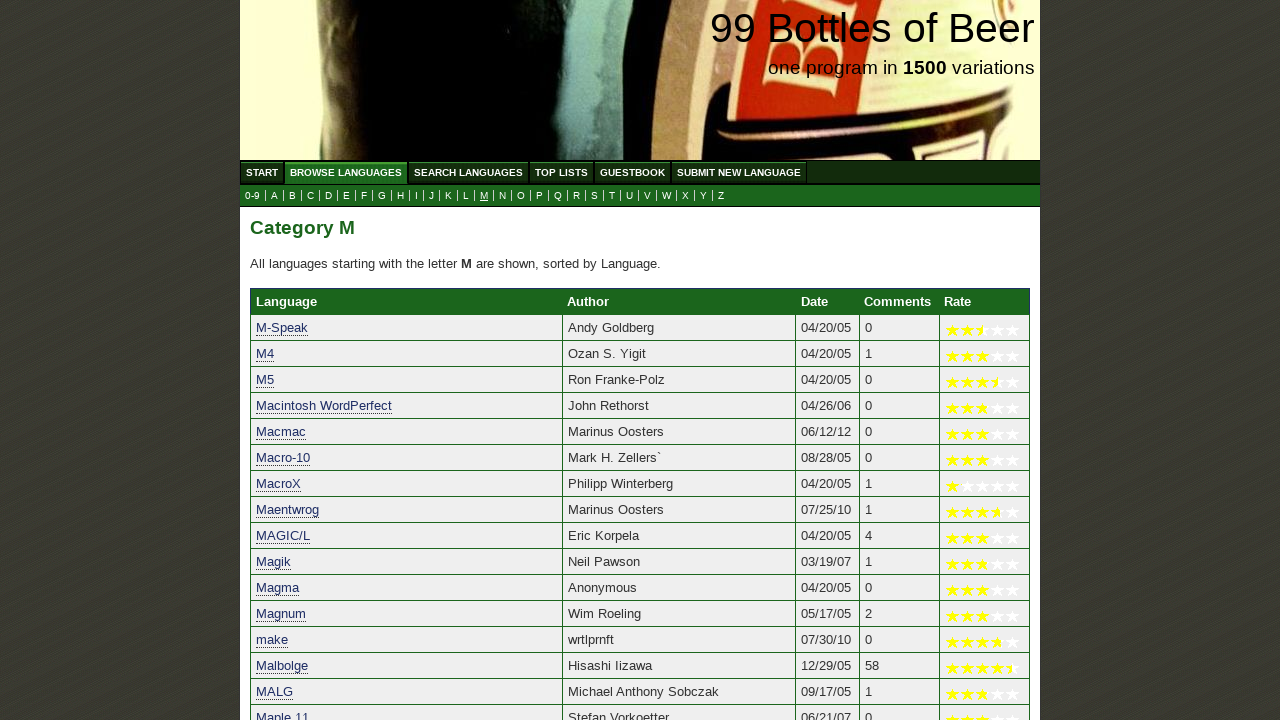

Waited for last language row to load
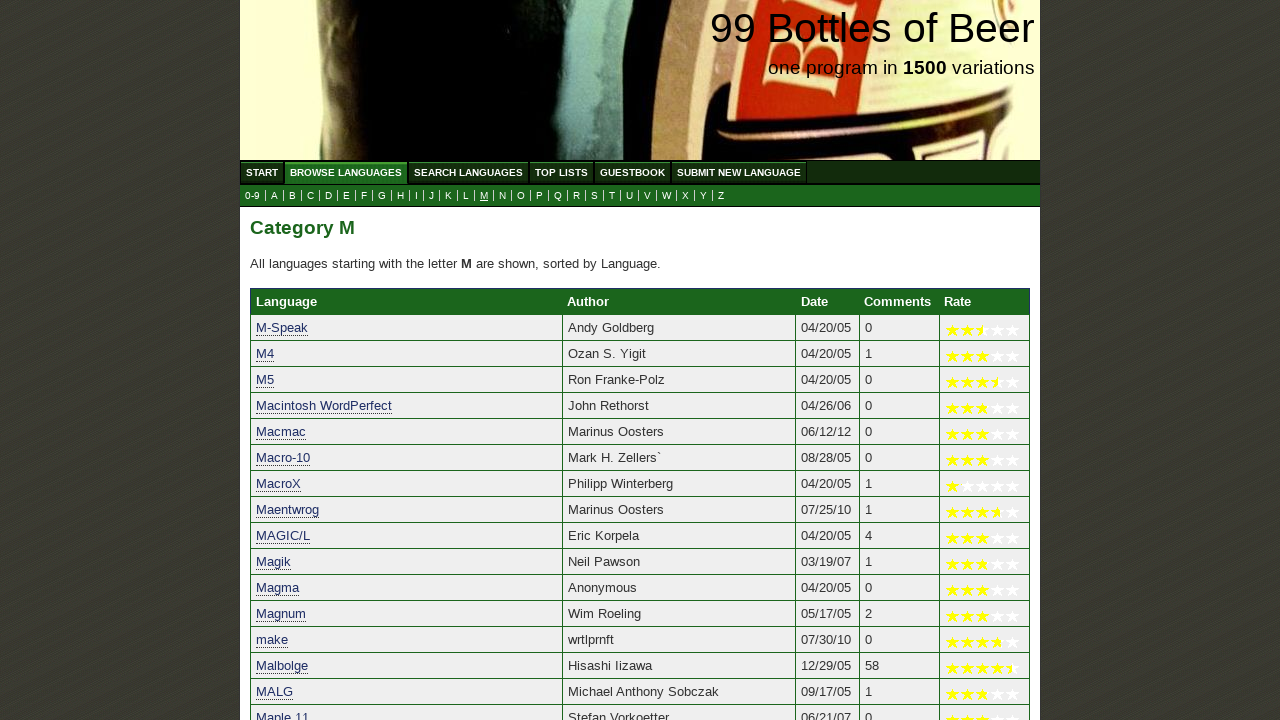

Retrieved last language text: MySQL
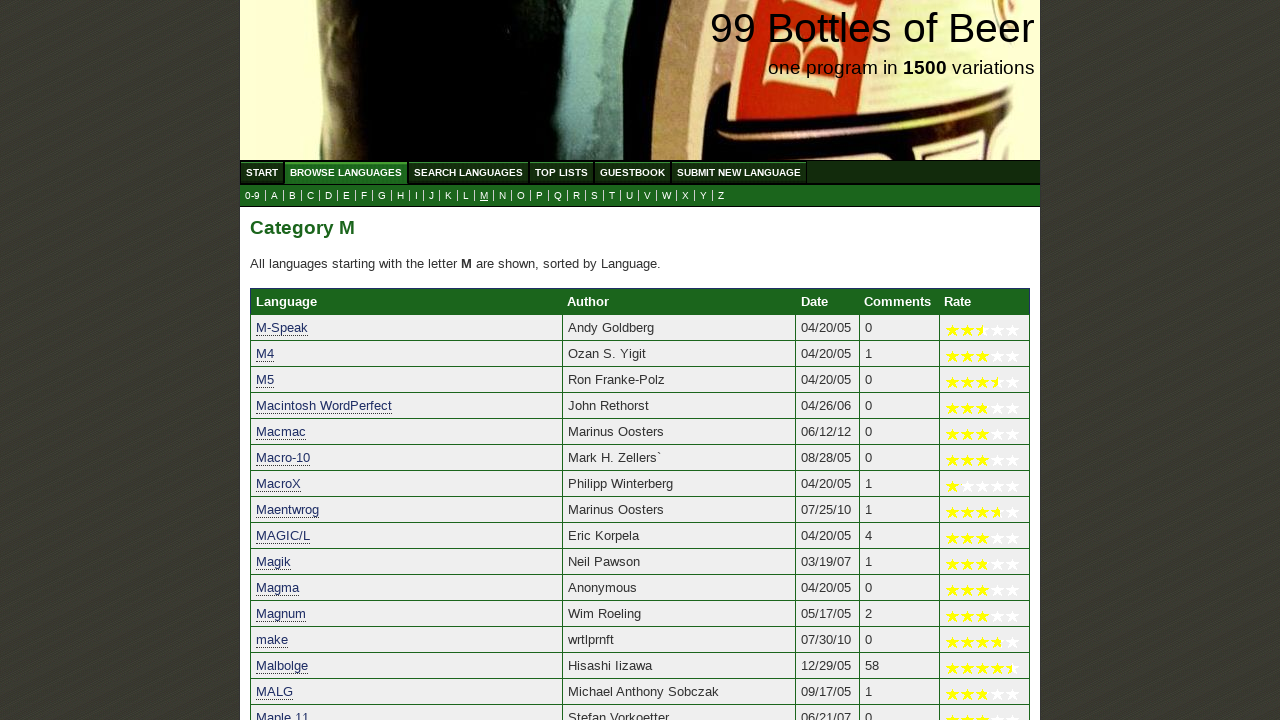

Verified that last language is MySQL
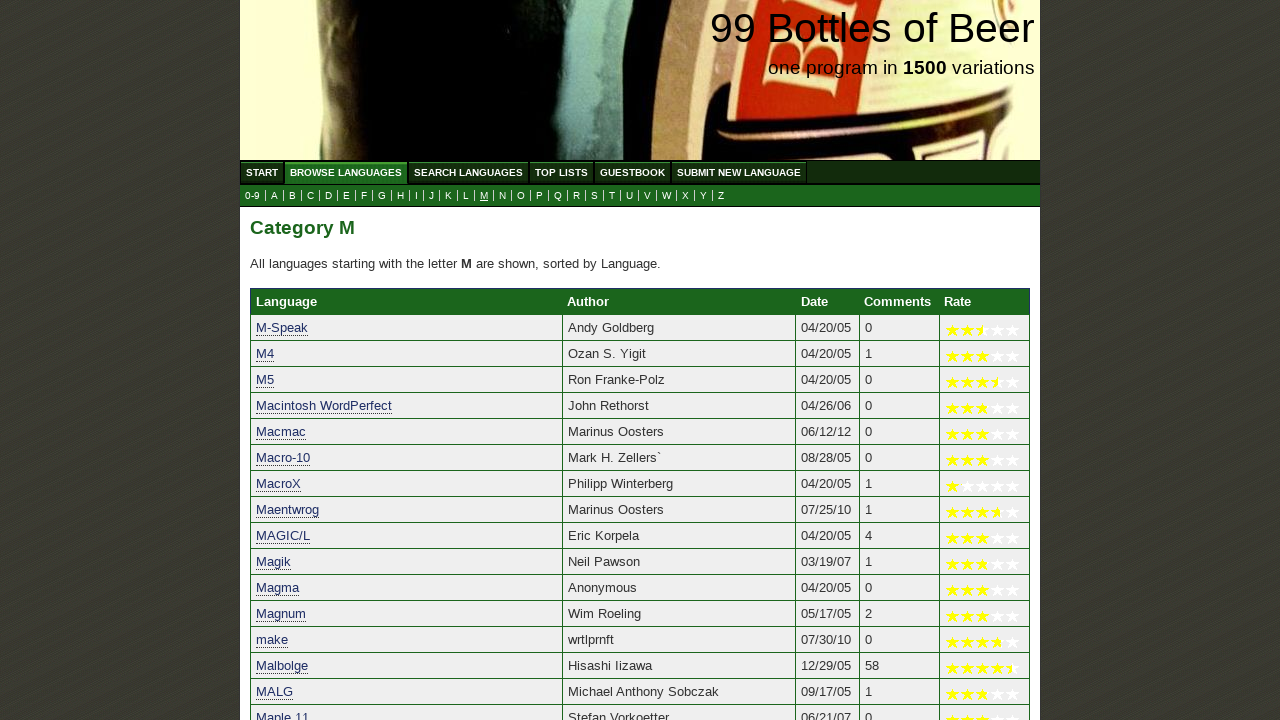

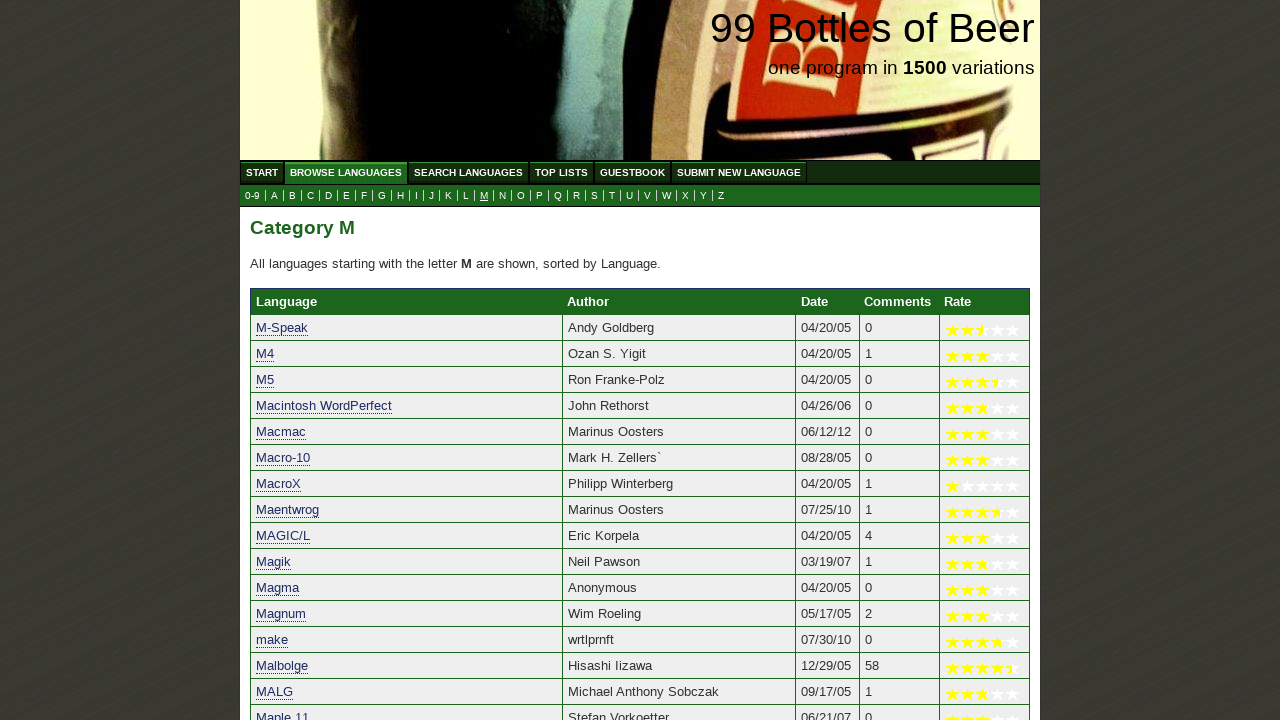